Tests that the Clear completed button displays correct text after completing an item

Starting URL: https://demo.playwright.dev/todomvc

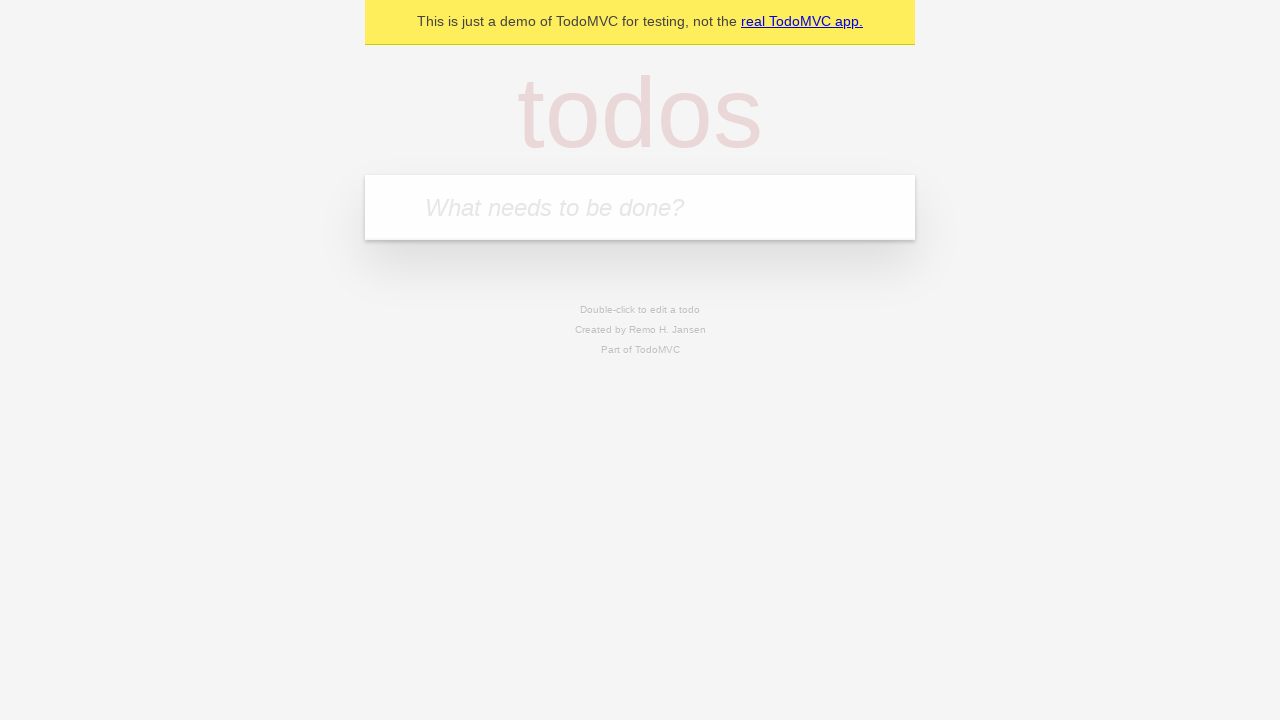

Filled new todo input with 'buy some cheese' on internal:attr=[placeholder="What needs to be done?"i]
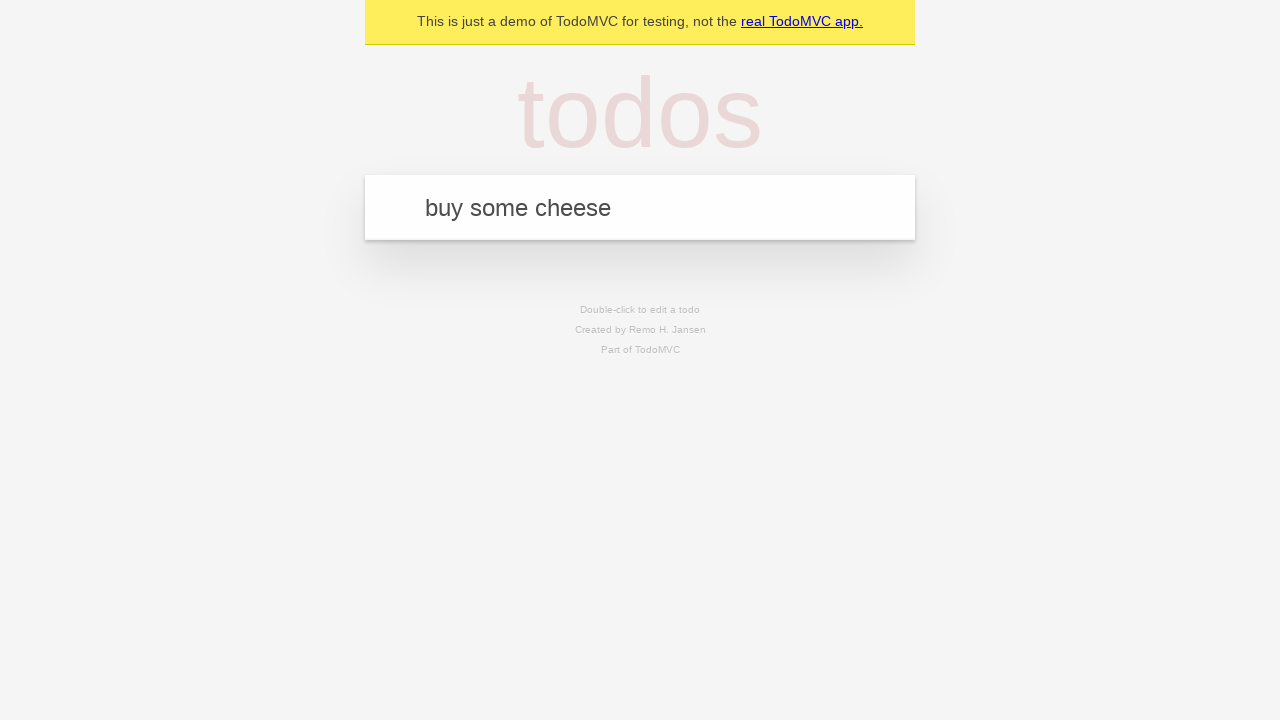

Pressed Enter to add 'buy some cheese' to todo list on internal:attr=[placeholder="What needs to be done?"i]
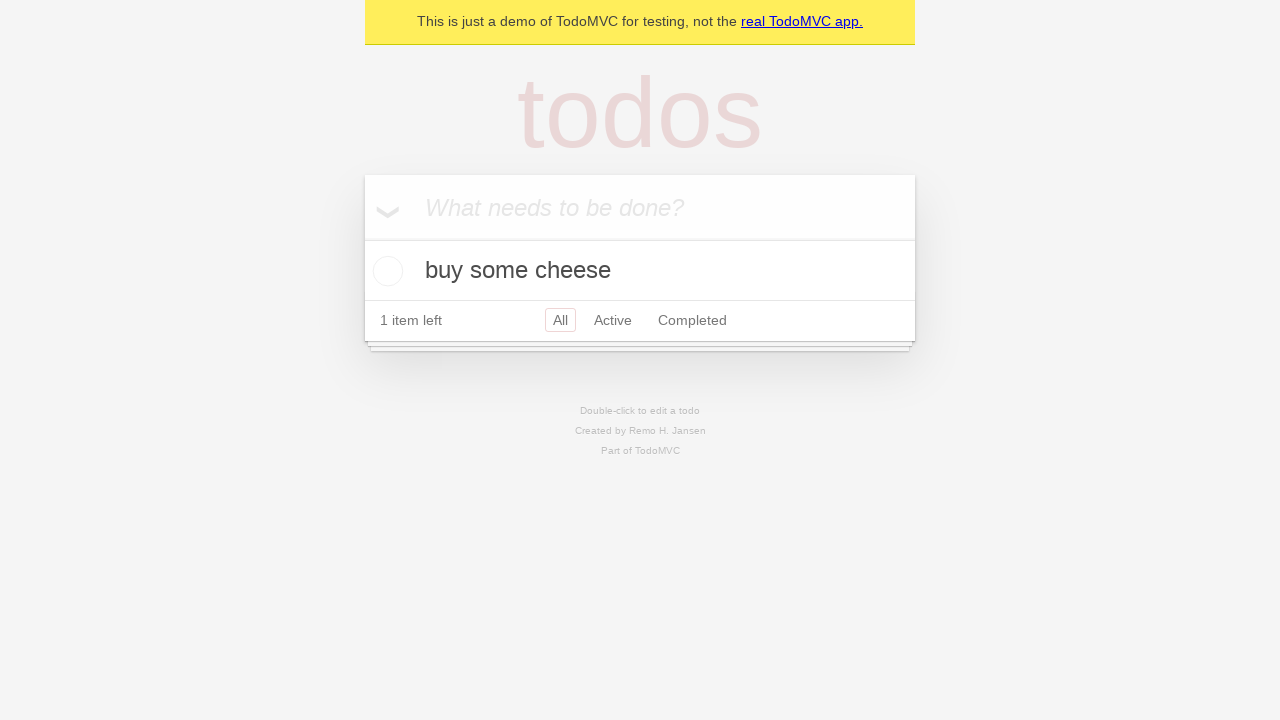

Filled new todo input with 'feed the cat' on internal:attr=[placeholder="What needs to be done?"i]
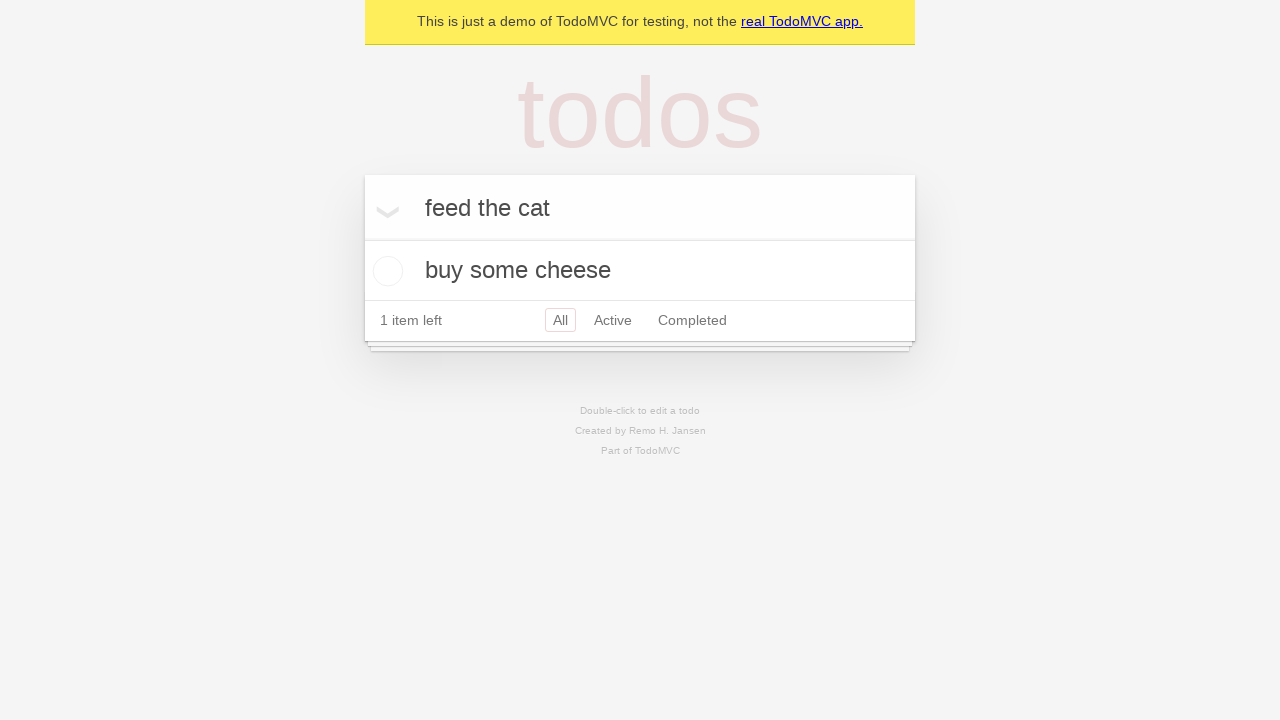

Pressed Enter to add 'feed the cat' to todo list on internal:attr=[placeholder="What needs to be done?"i]
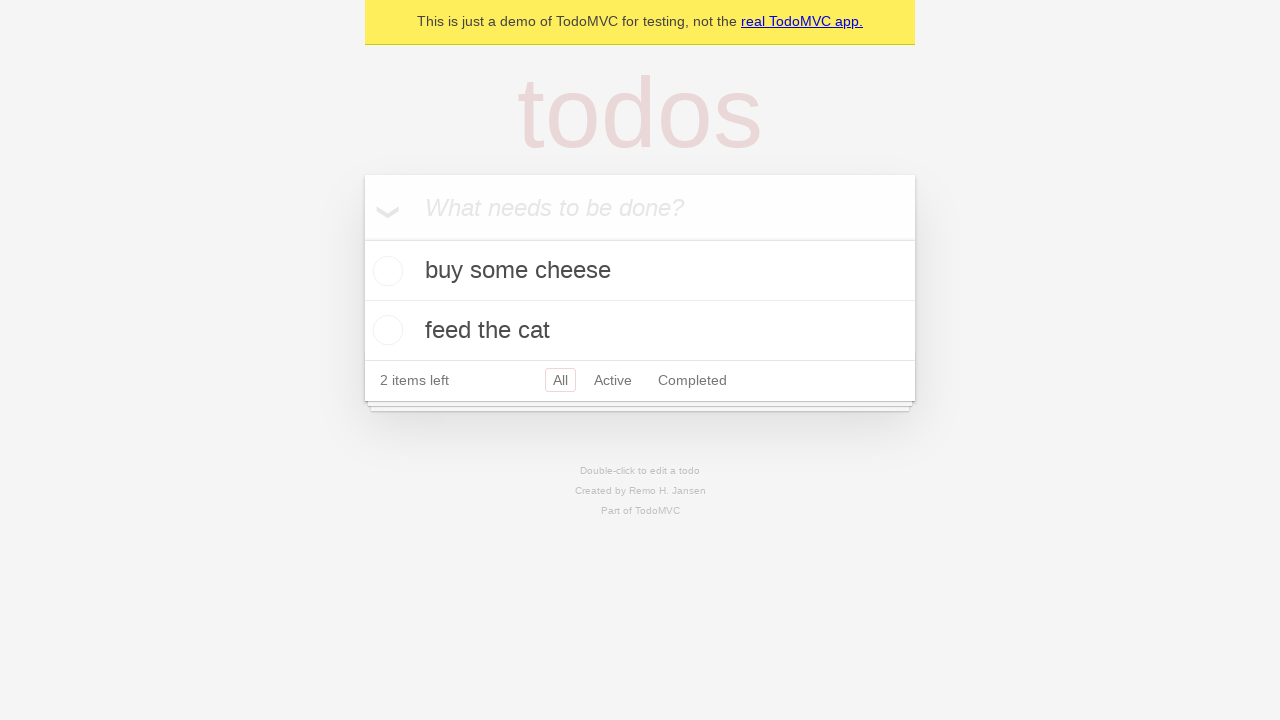

Filled new todo input with 'book a doctors appointment' on internal:attr=[placeholder="What needs to be done?"i]
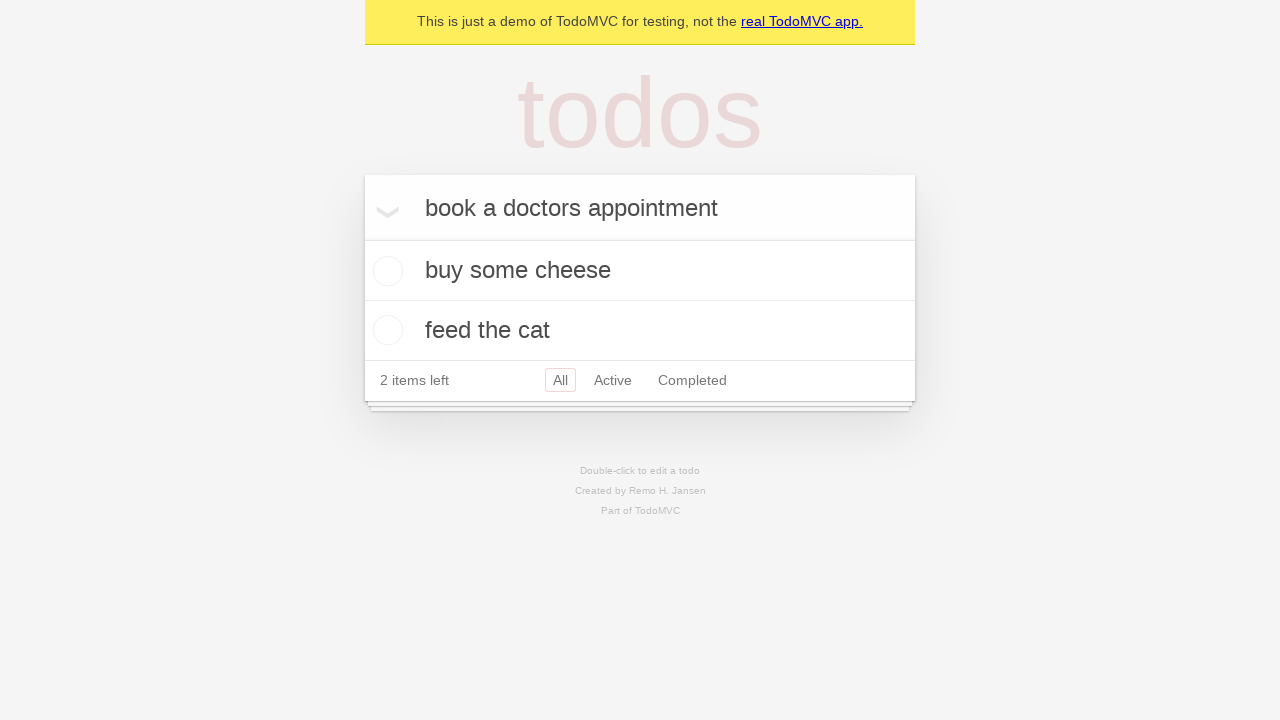

Pressed Enter to add 'book a doctors appointment' to todo list on internal:attr=[placeholder="What needs to be done?"i]
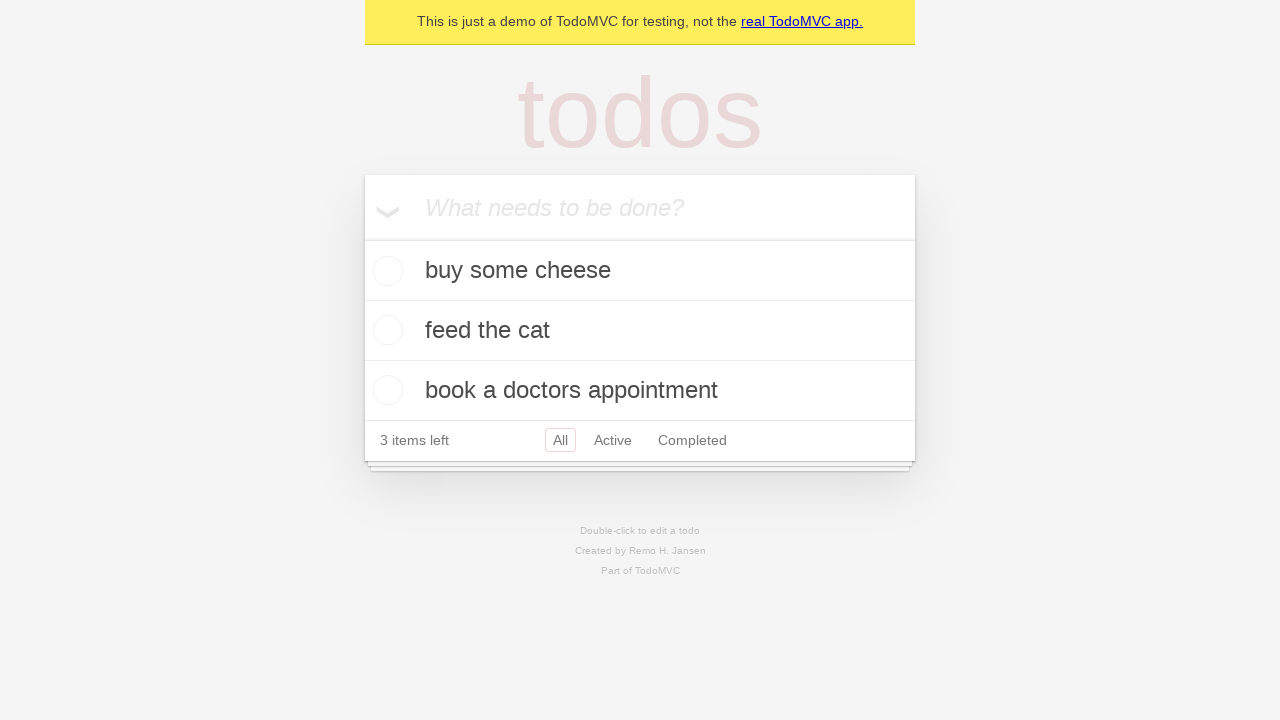

Waited for all 3 todos to appear in the list
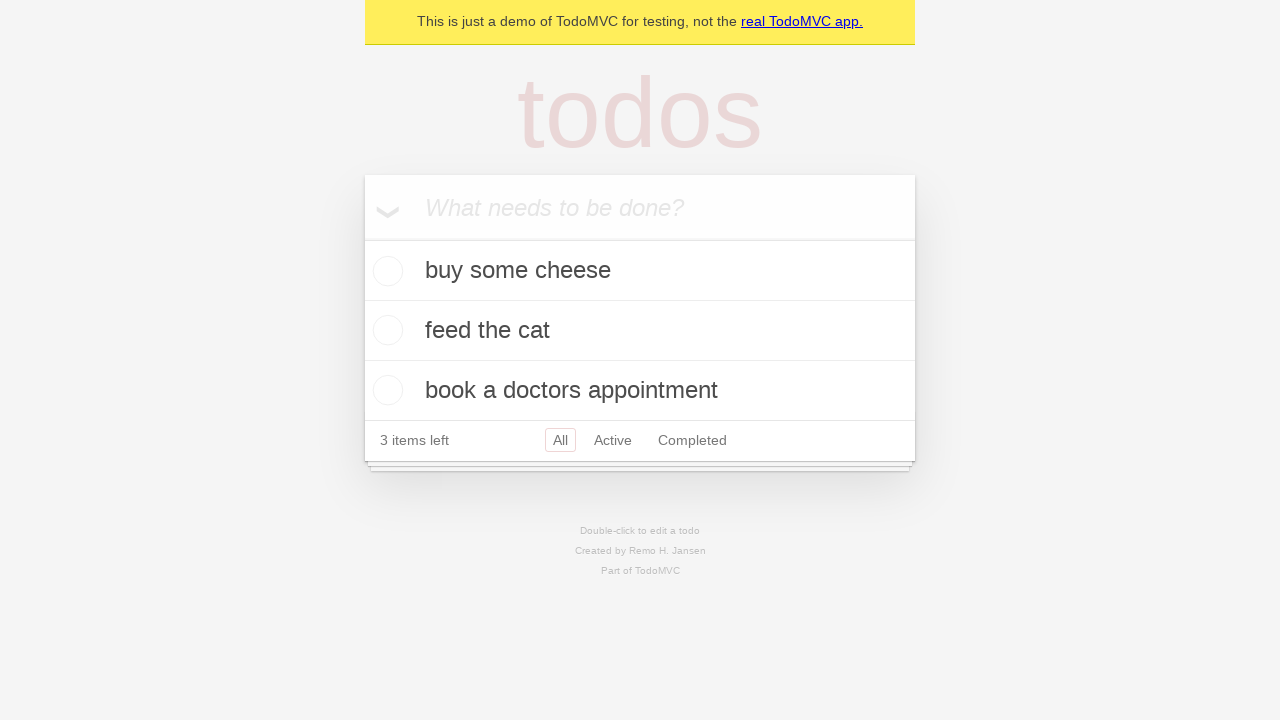

Checked the first todo item as completed at (385, 271) on .todo-list li .toggle >> nth=0
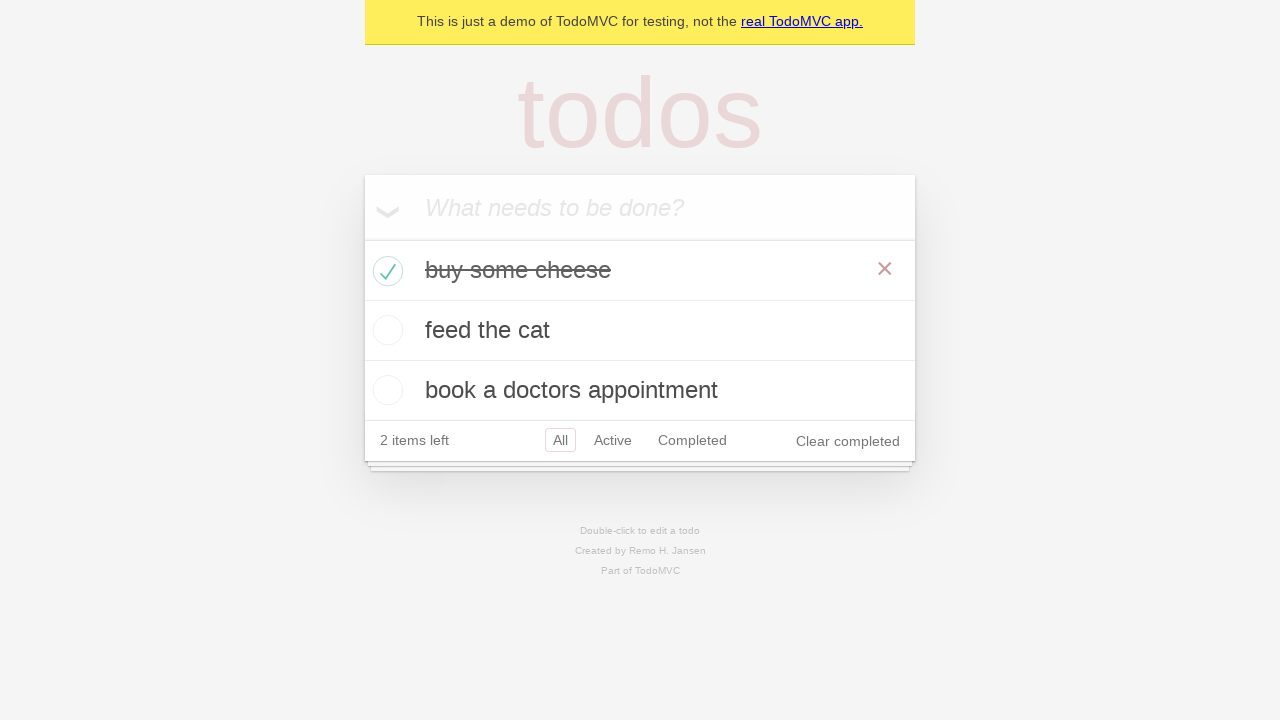

Clear completed button appeared after marking first item complete
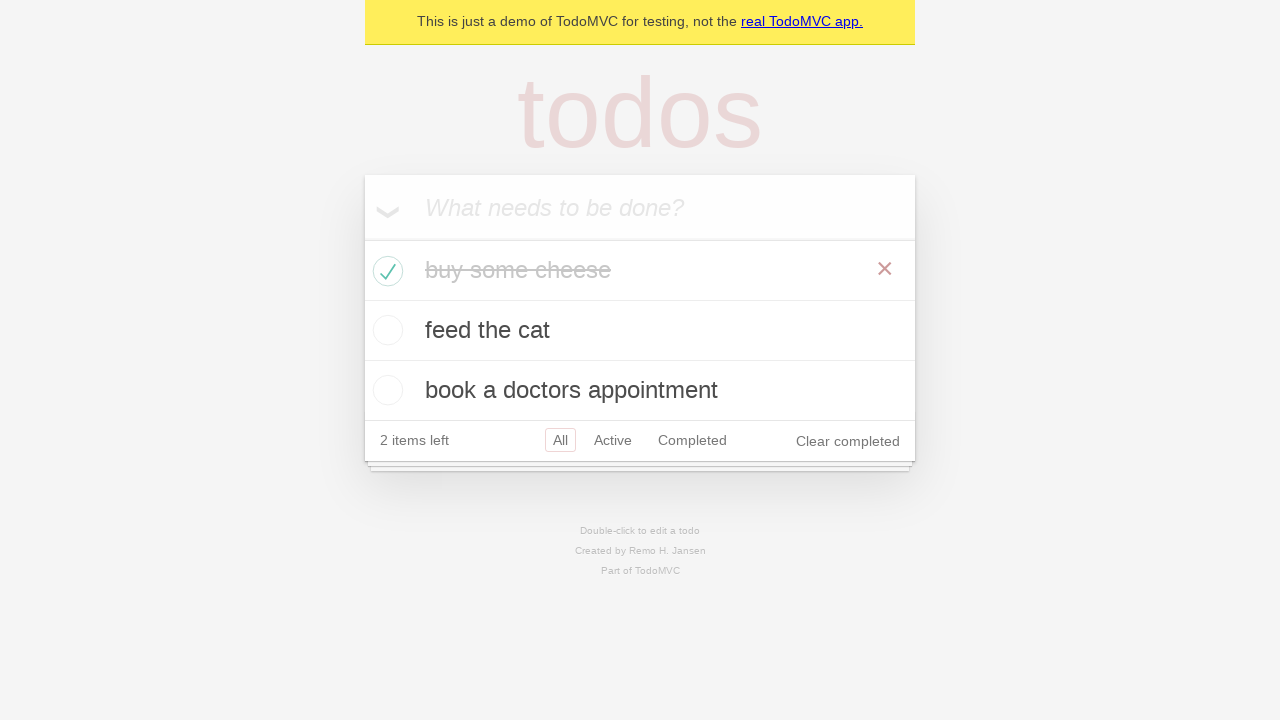

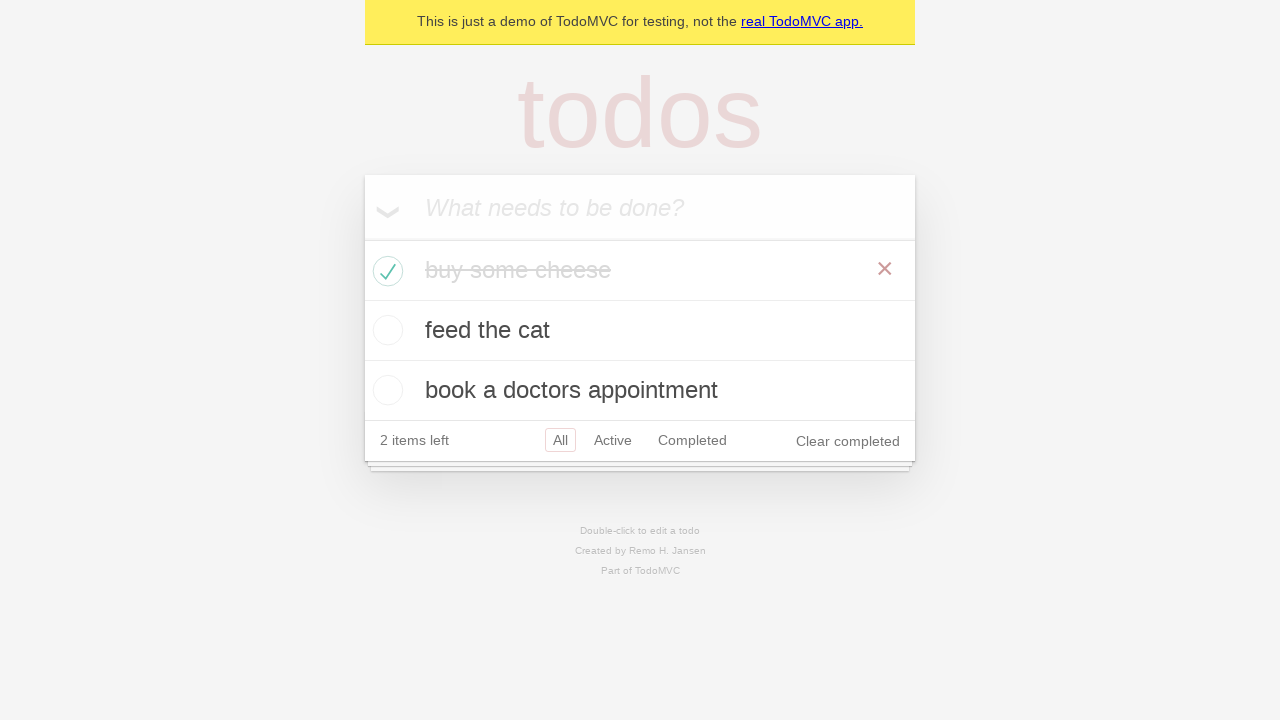